Tests automatically finding and switching to the frame containing a specific element, then performing a double-click action

Starting URL: https://seleniumbase.io/w3schools/double_click

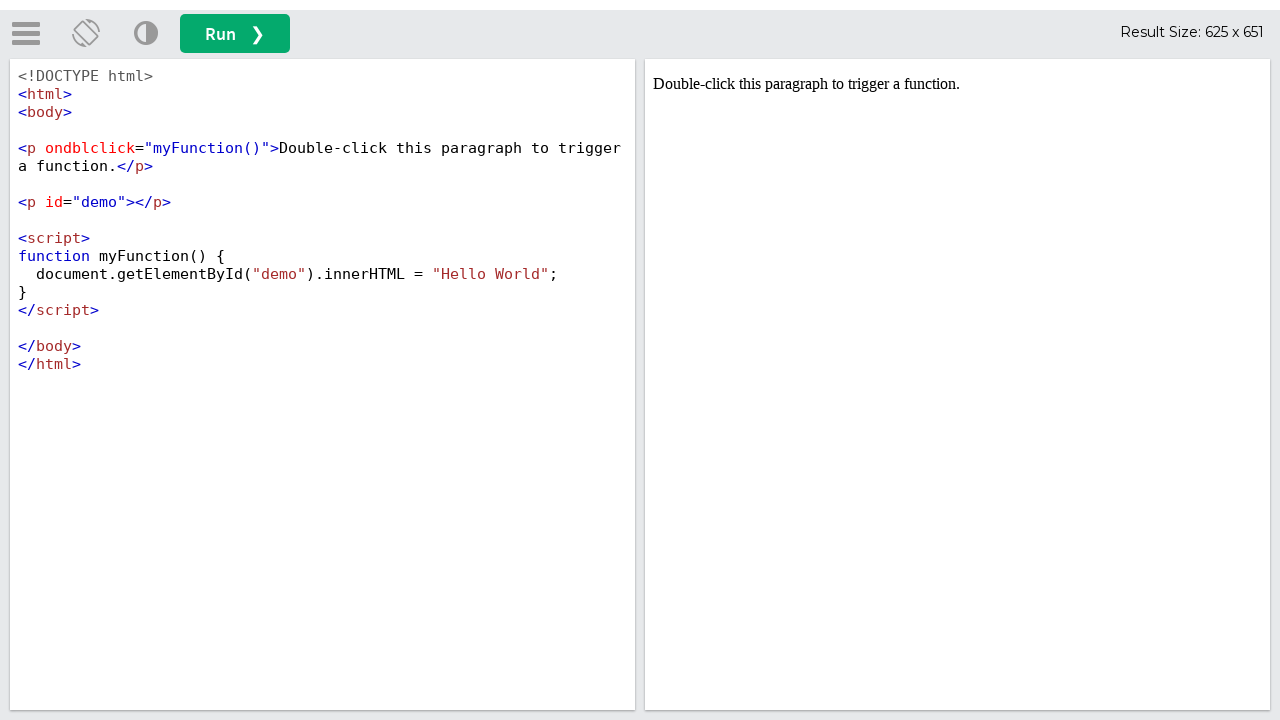

Clicked run button to load iframe content at (235, 34) on button#runbtn
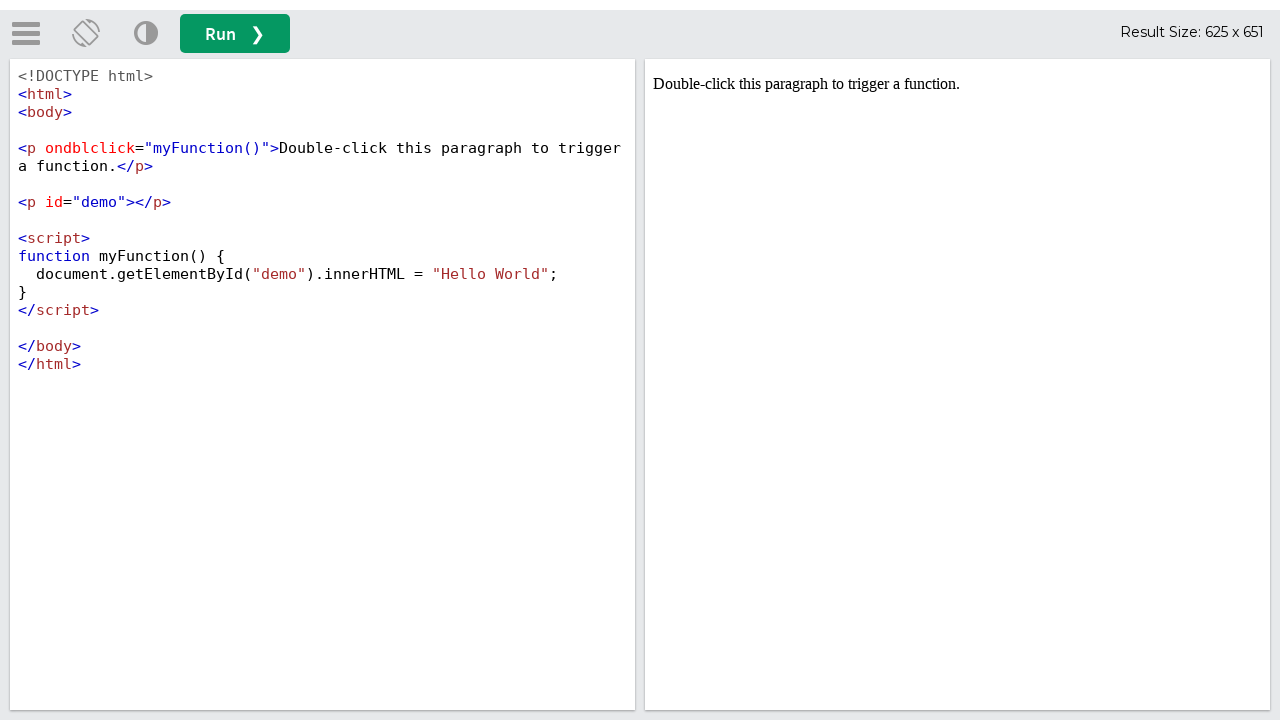

Located iframe#iframeResult frame
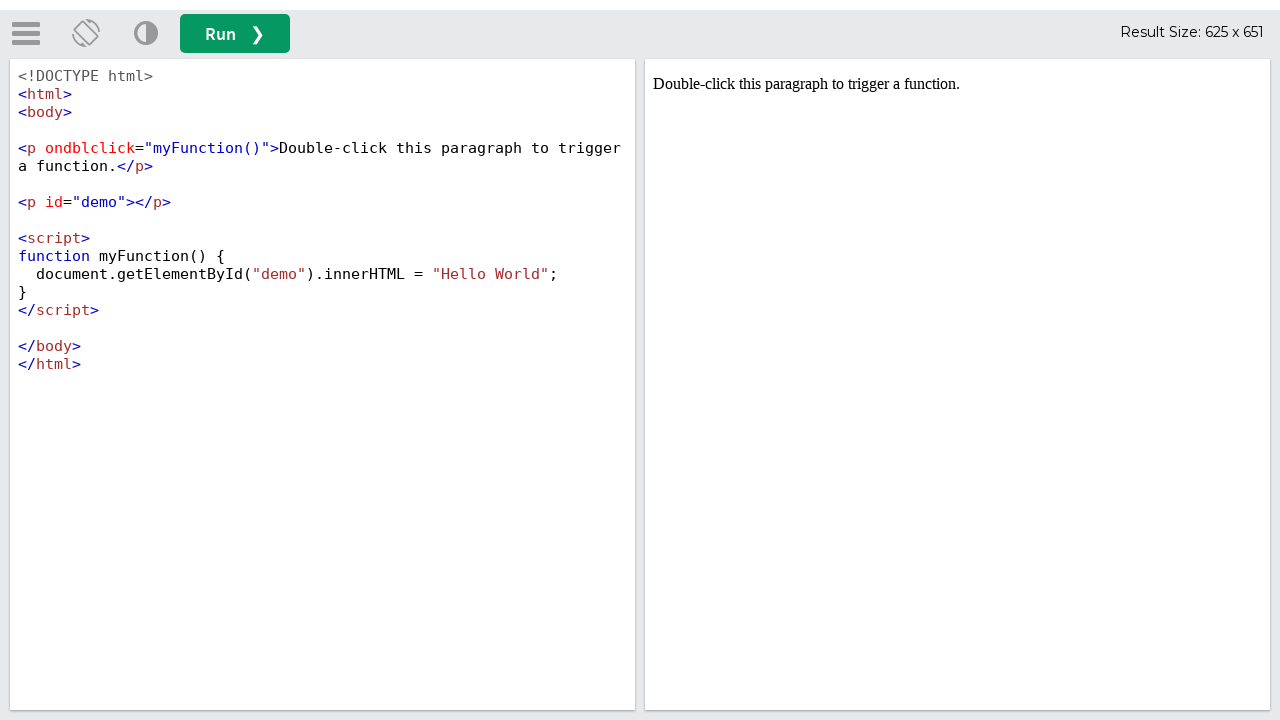

Double-clicked element with ondblclick handler inside frame at (958, 84) on iframe#iframeResult >> internal:control=enter-frame >> [ondblclick="myFunction()
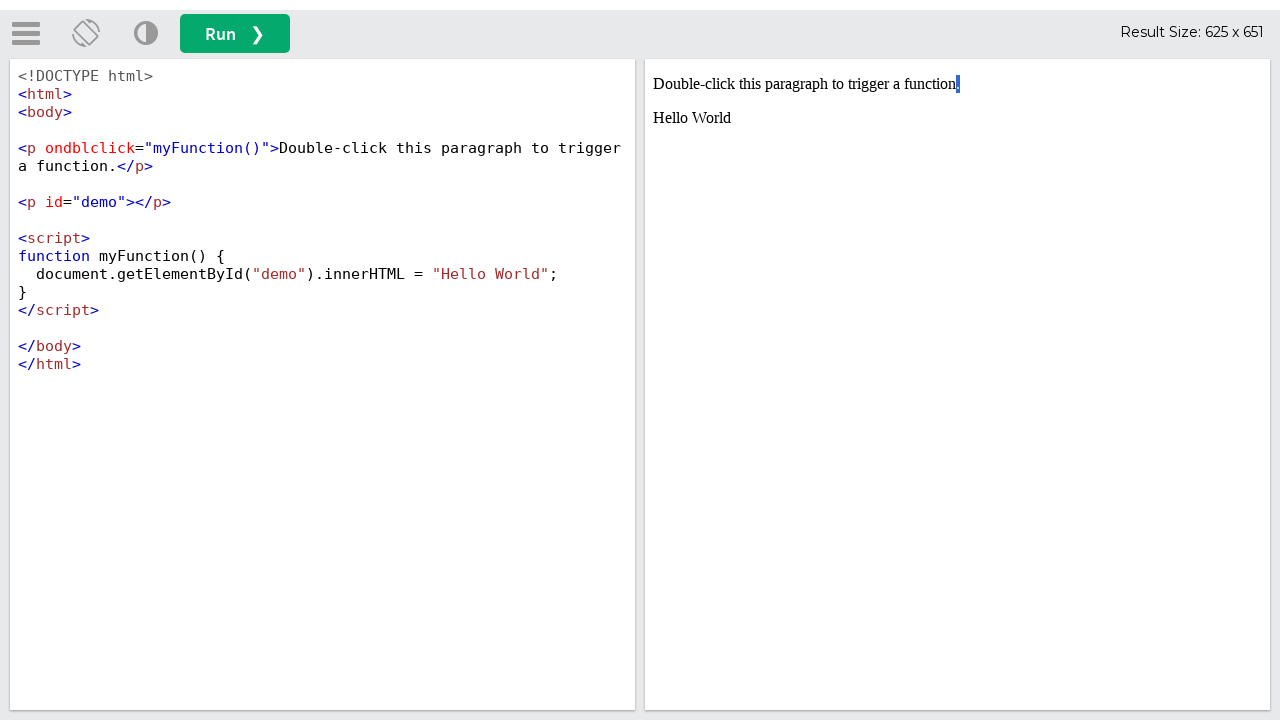

Waited for #demo element to be ready
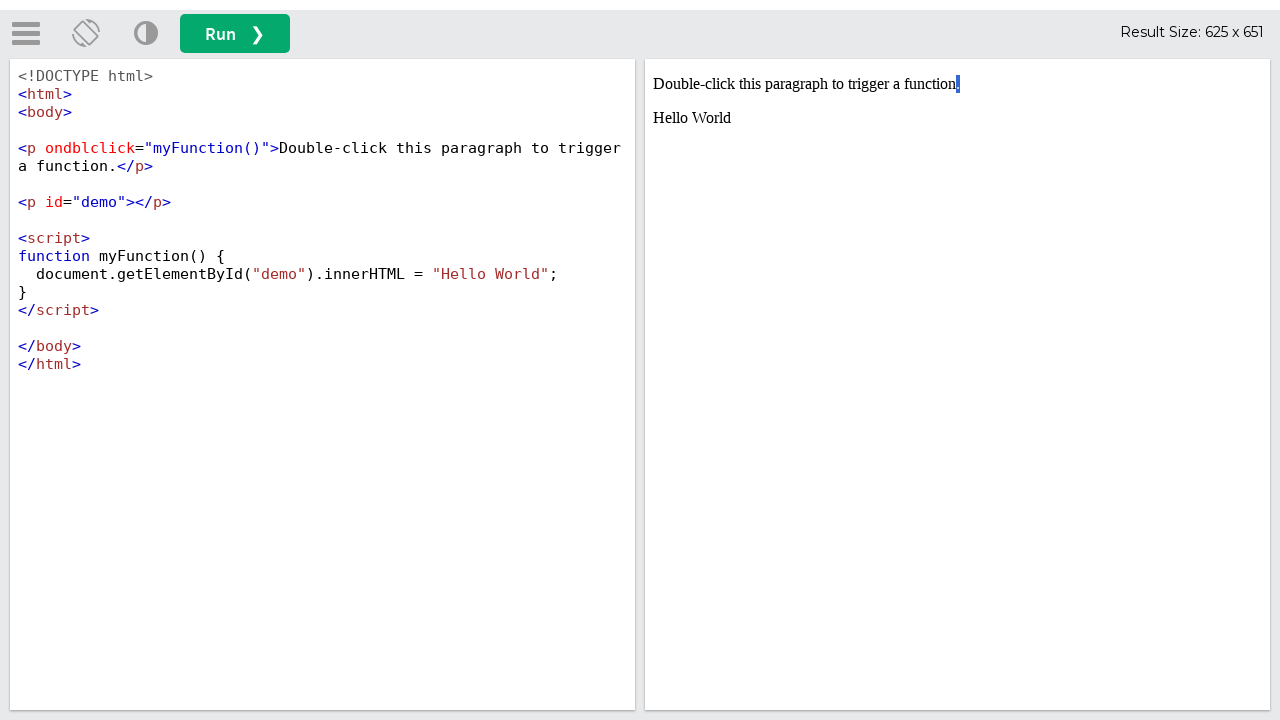

Verified that #demo element contains 'Hello World'
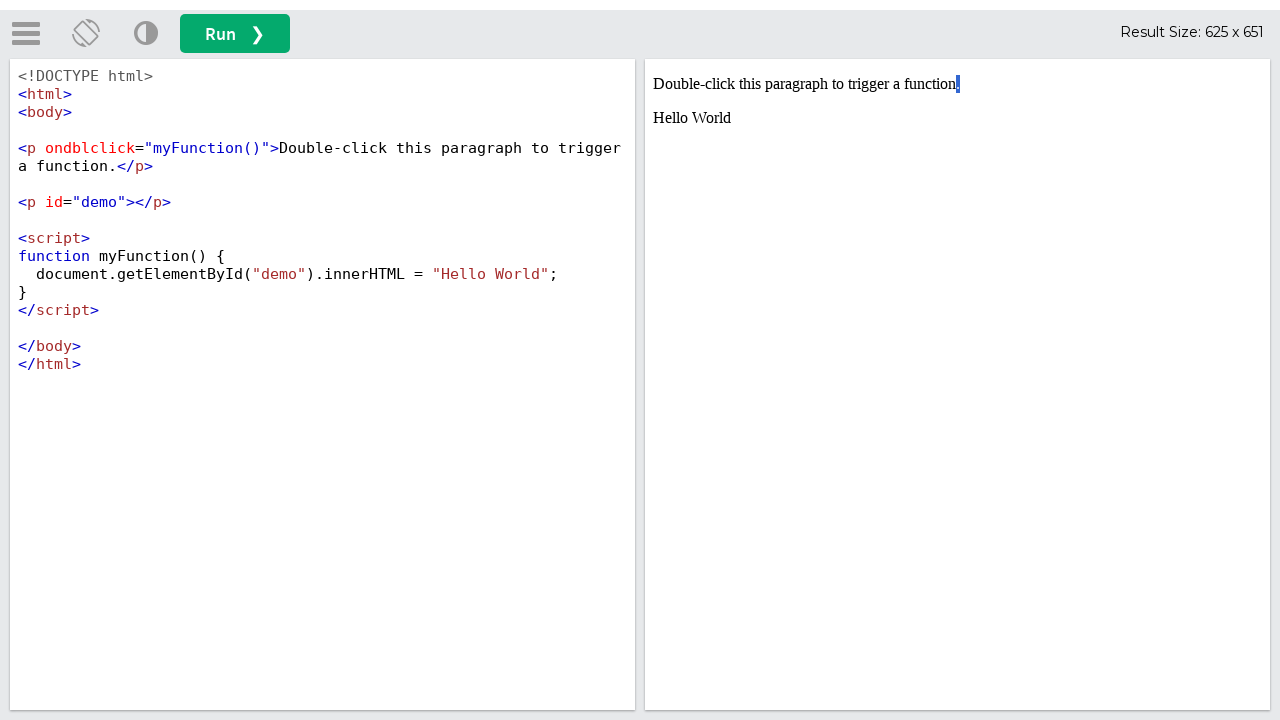

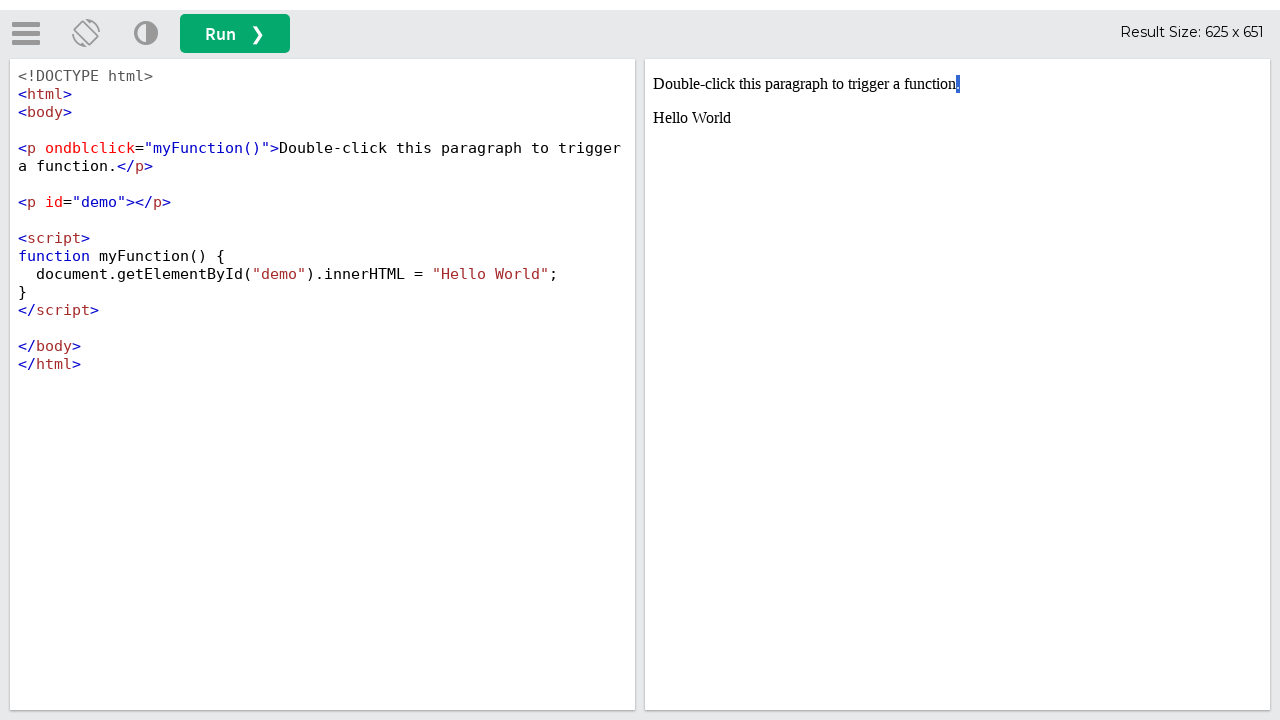